Tests clicking the "News" menu link and verifies navigation to the news section

Starting URL: https://www.sport-express.ru/tag/hoakin-bakli-25917/

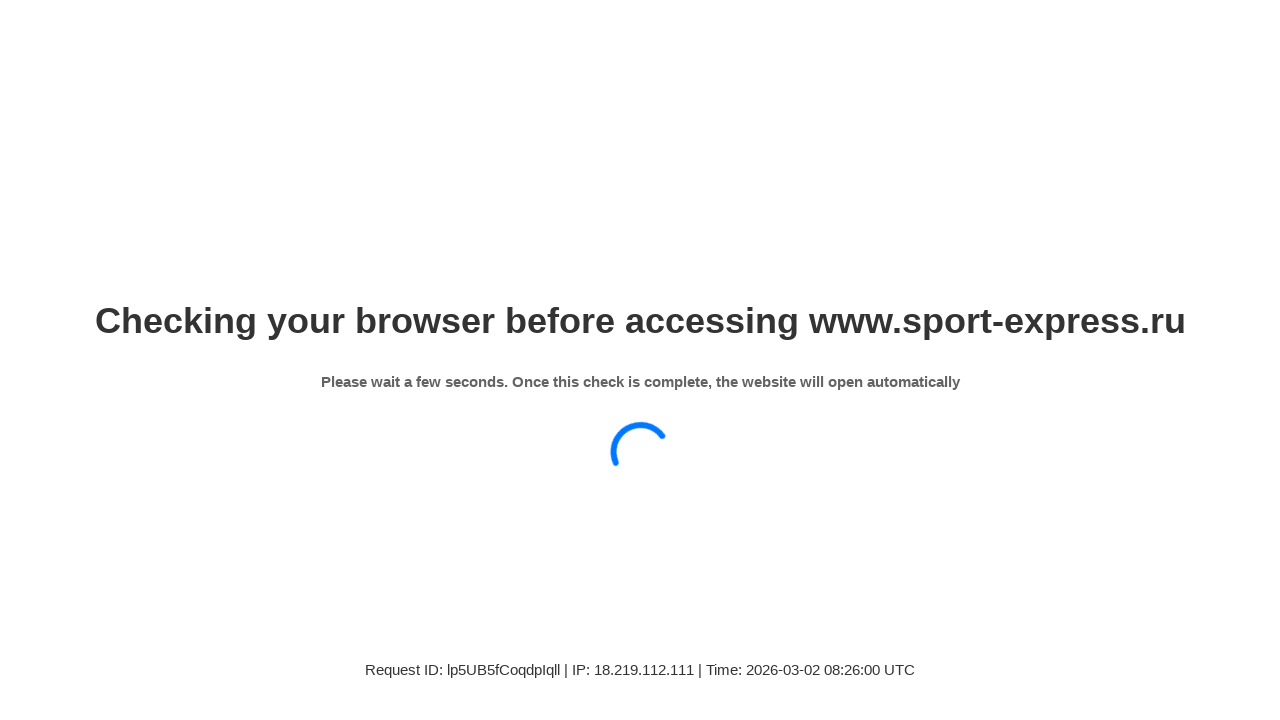

Clicked 'News' menu link at (302, 360) on xpath=//div[@class='se-page-menu se-page-menu--bt']//a[contains(text(),'Новости'
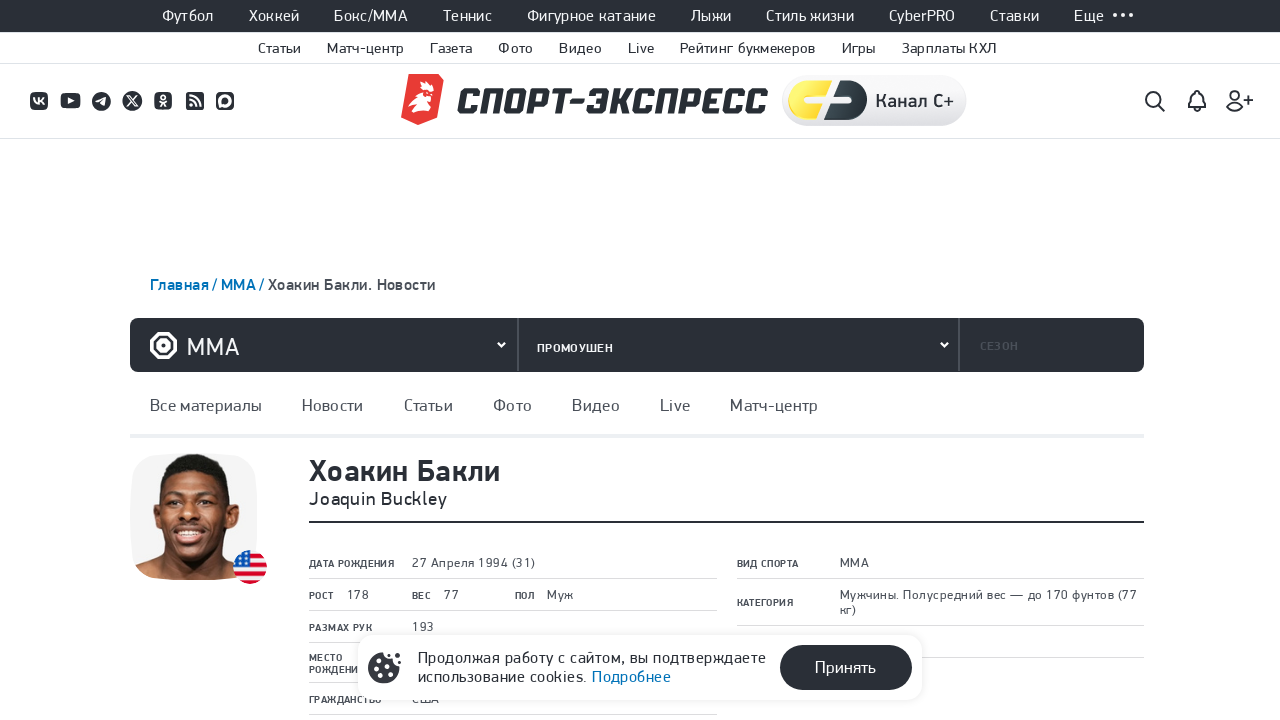

Navigated to news section - URL verified
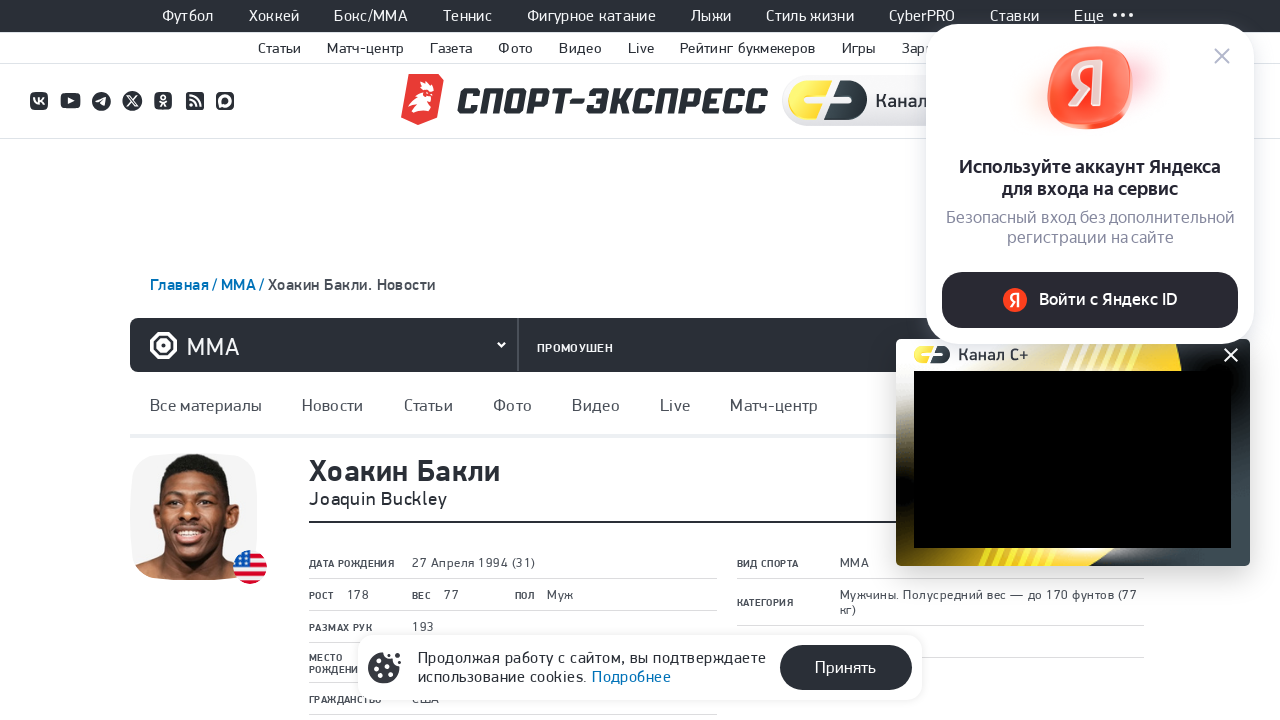

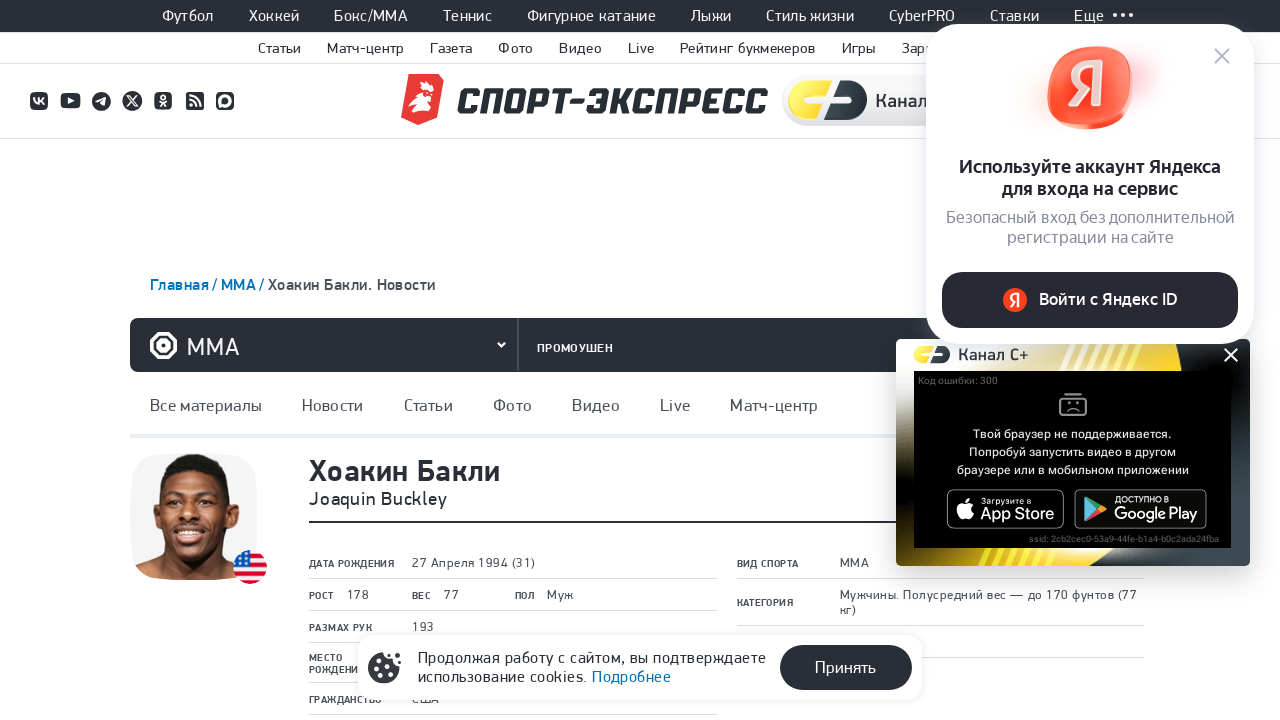